Tests A/B test opt-out functionality by visiting the page, adding an opt-out cookie, refreshing, and verifying the page shows "No A/B Test" instead of the A/B test variation.

Starting URL: http://the-internet.herokuapp.com/abtest

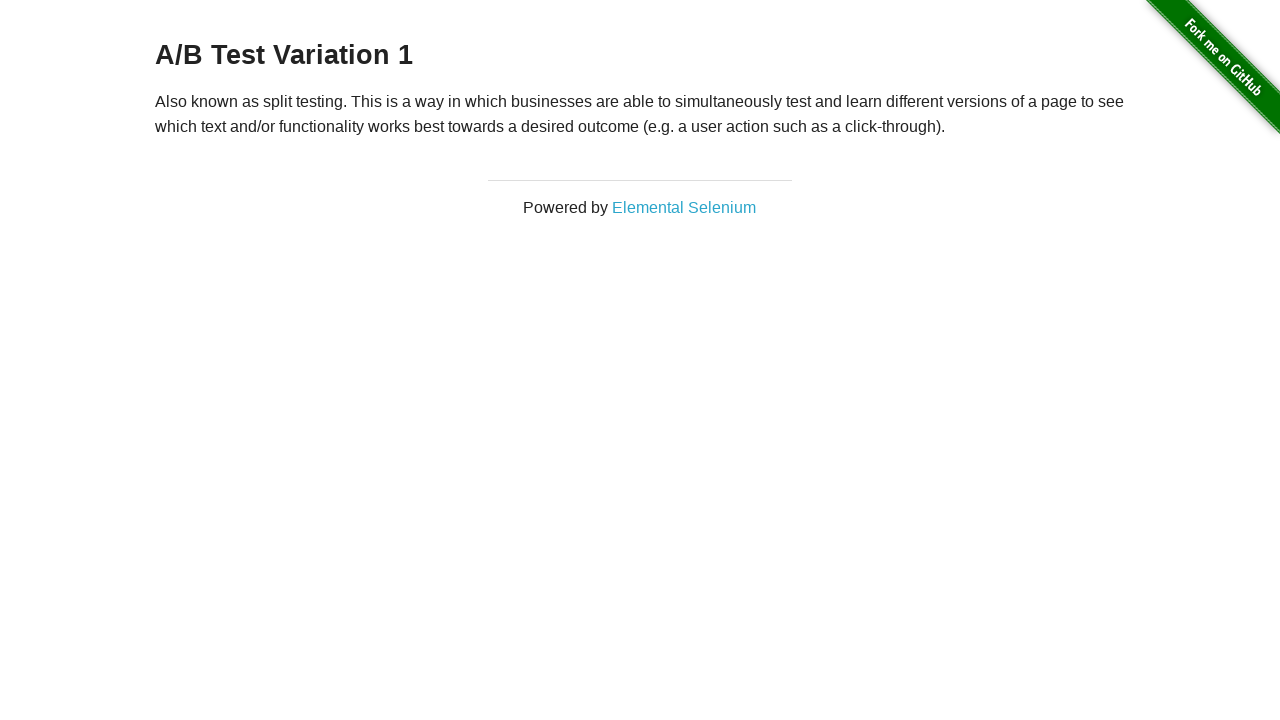

Retrieved initial heading text from page
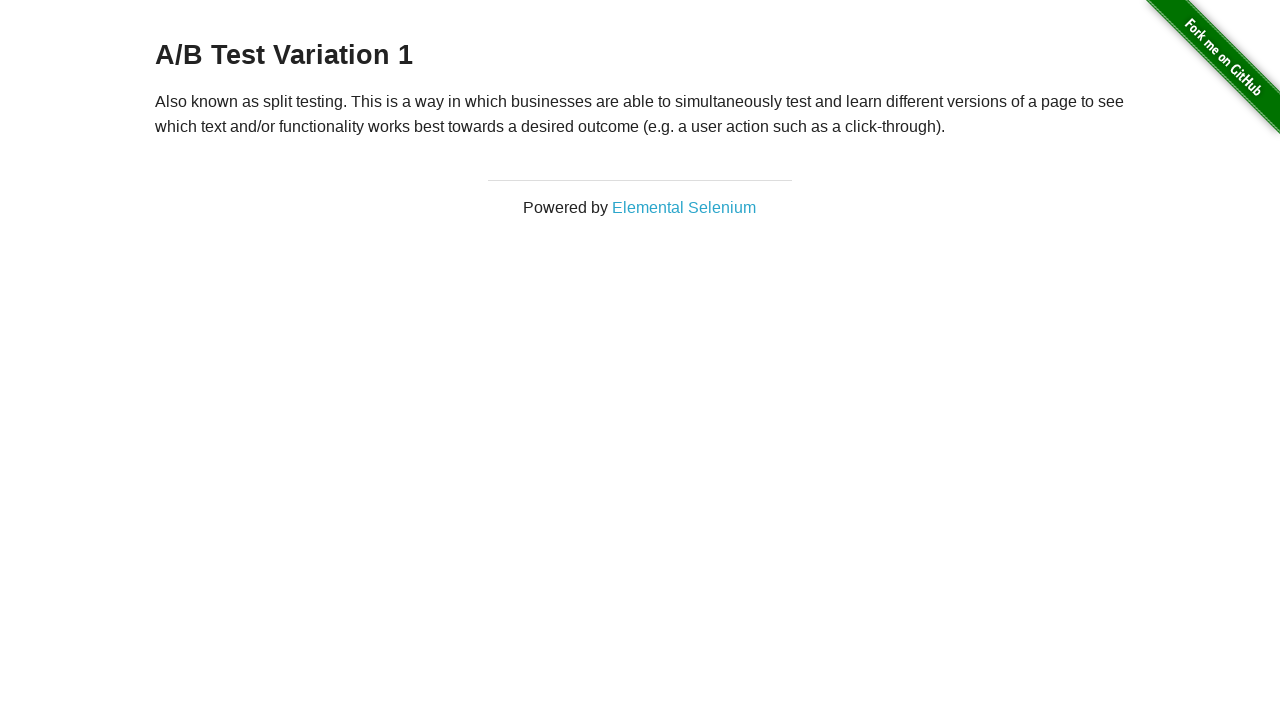

Verified initial heading starts with 'A/B Test'
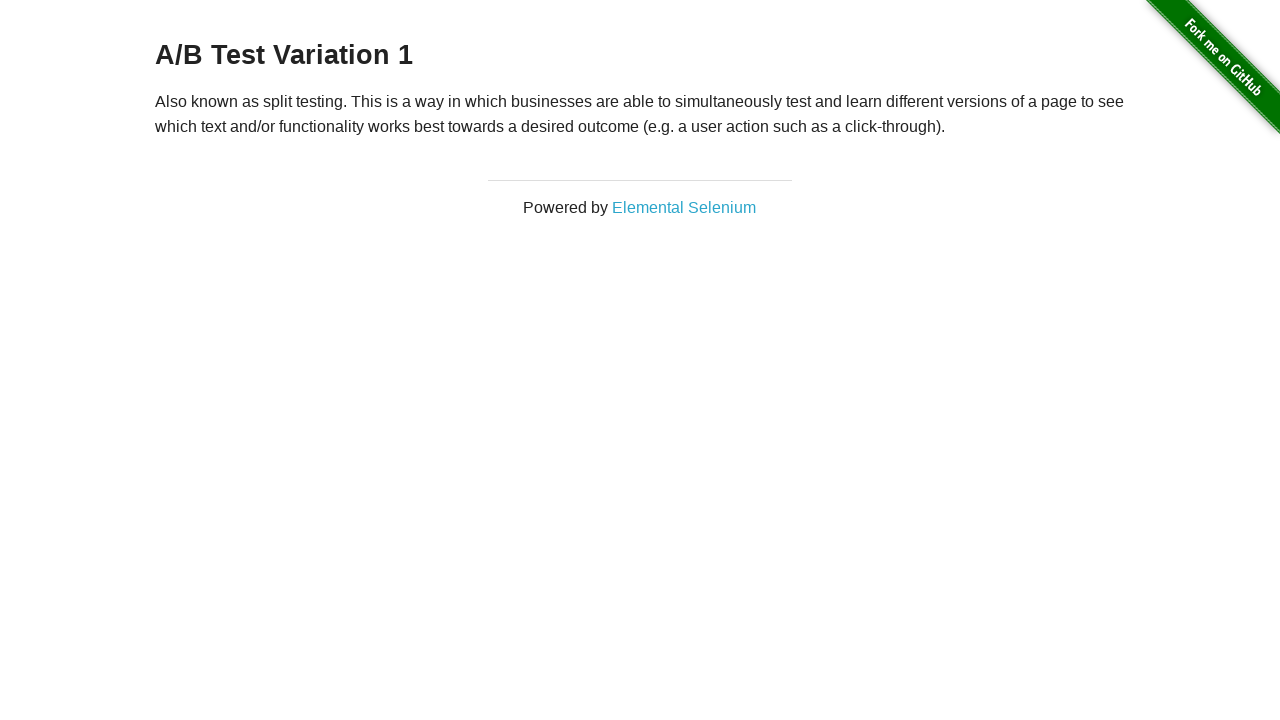

Added optimizelyOptOut cookie to context
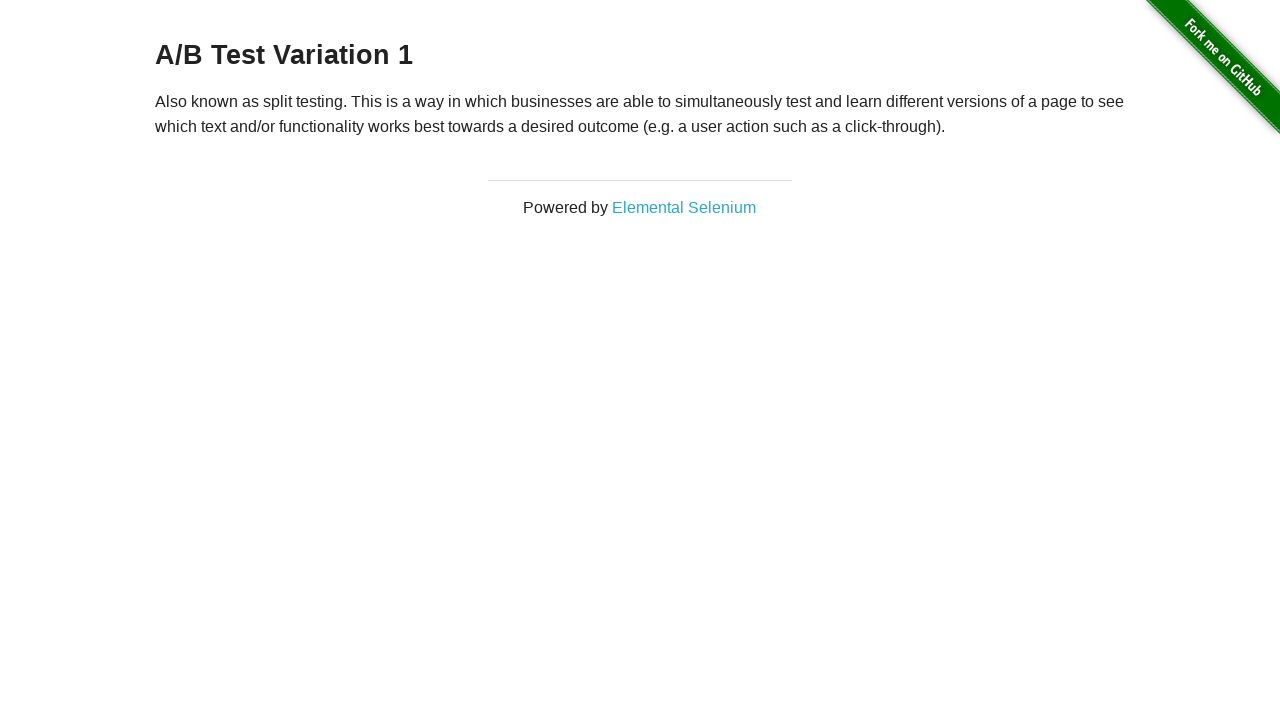

Reloaded page after adding opt-out cookie
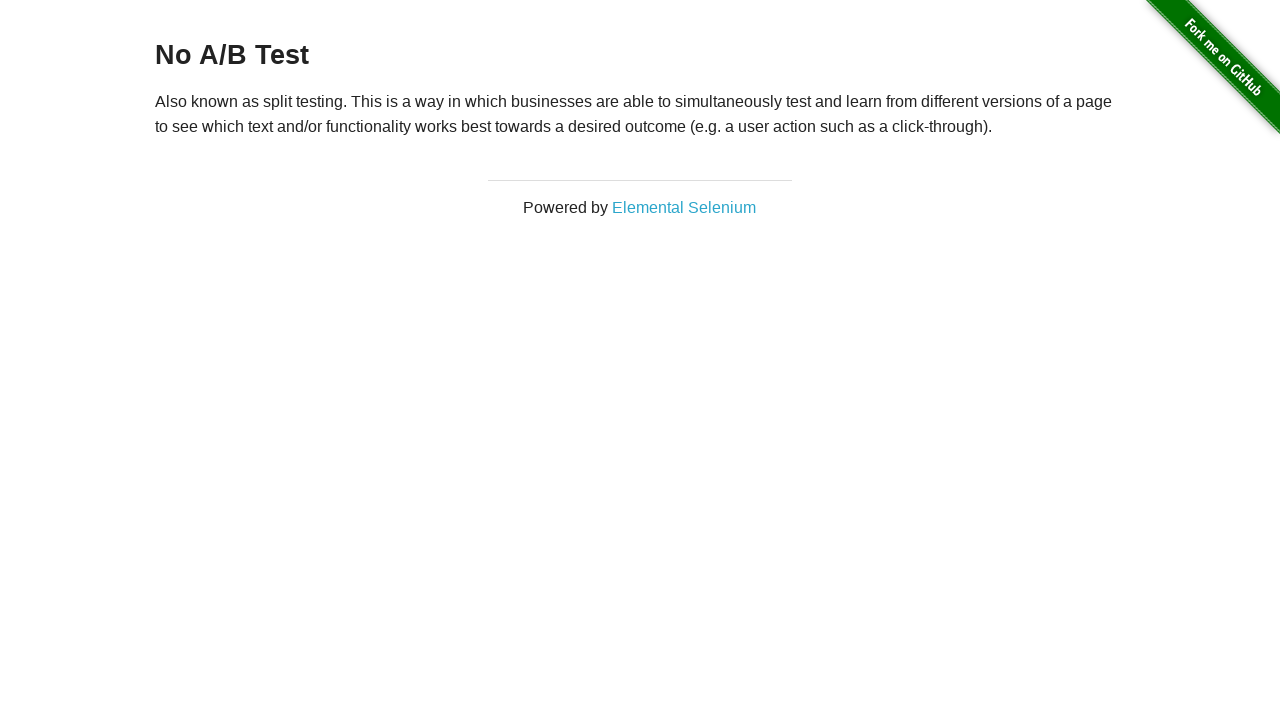

Retrieved heading text from reloaded page
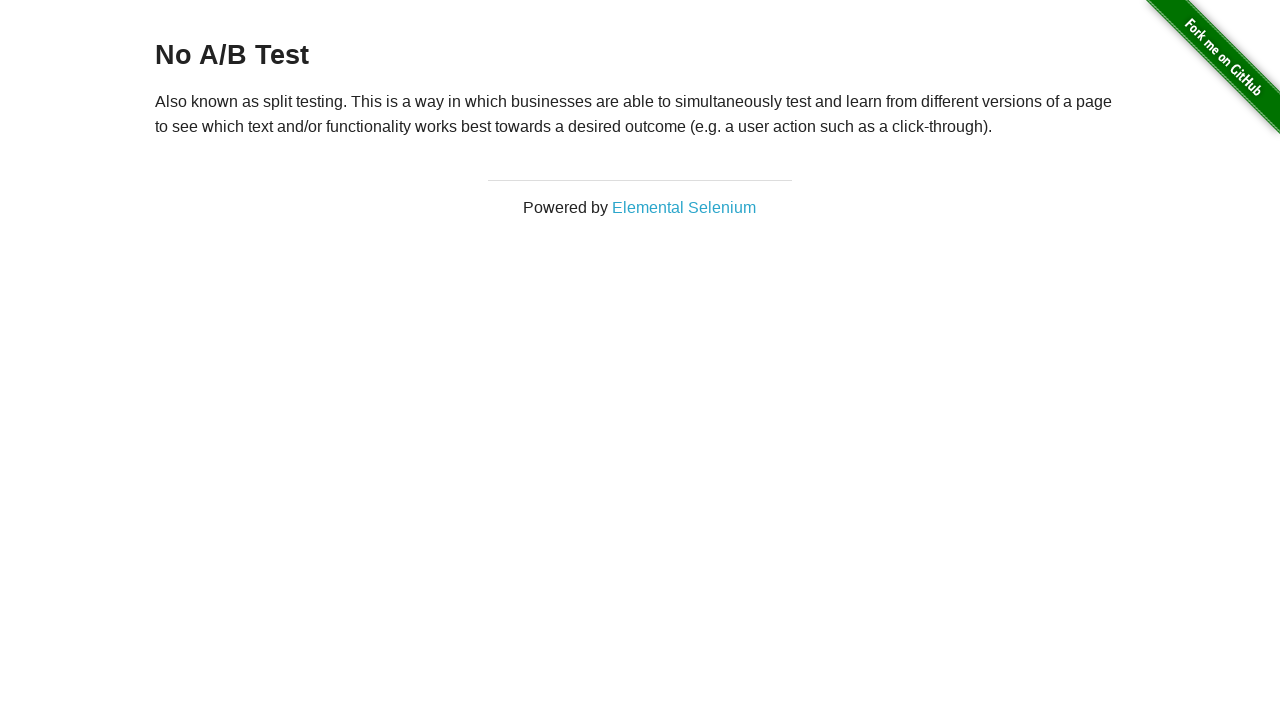

Verified heading is exactly 'No A/B Test' after opt-out cookie applied
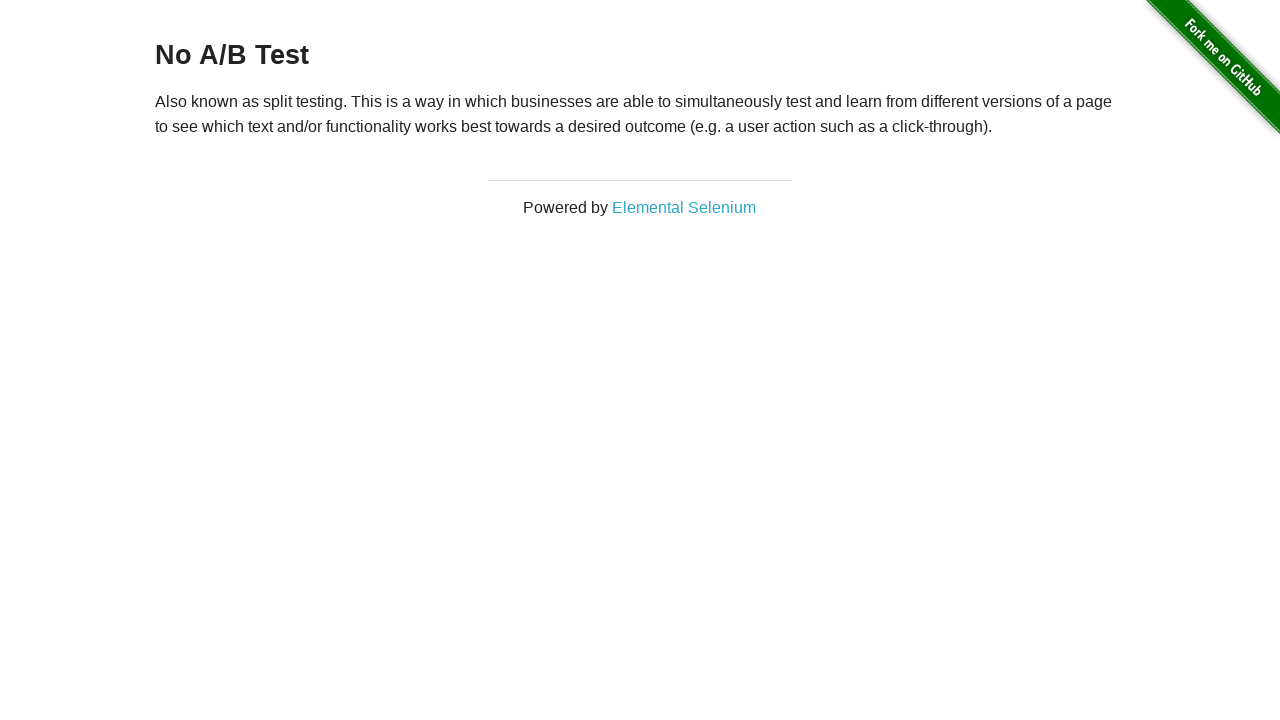

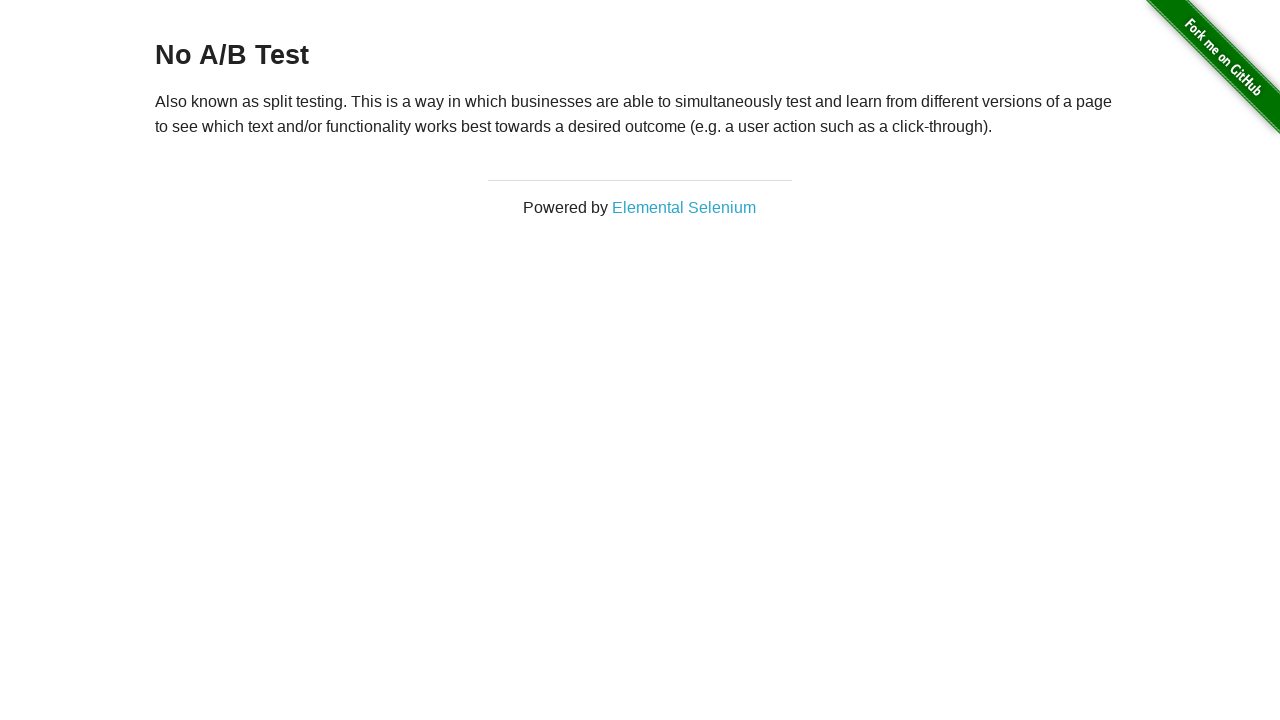